Navigates to the W3Schools homepage and verifies it loads successfully

Starting URL: https://w3schools.com/

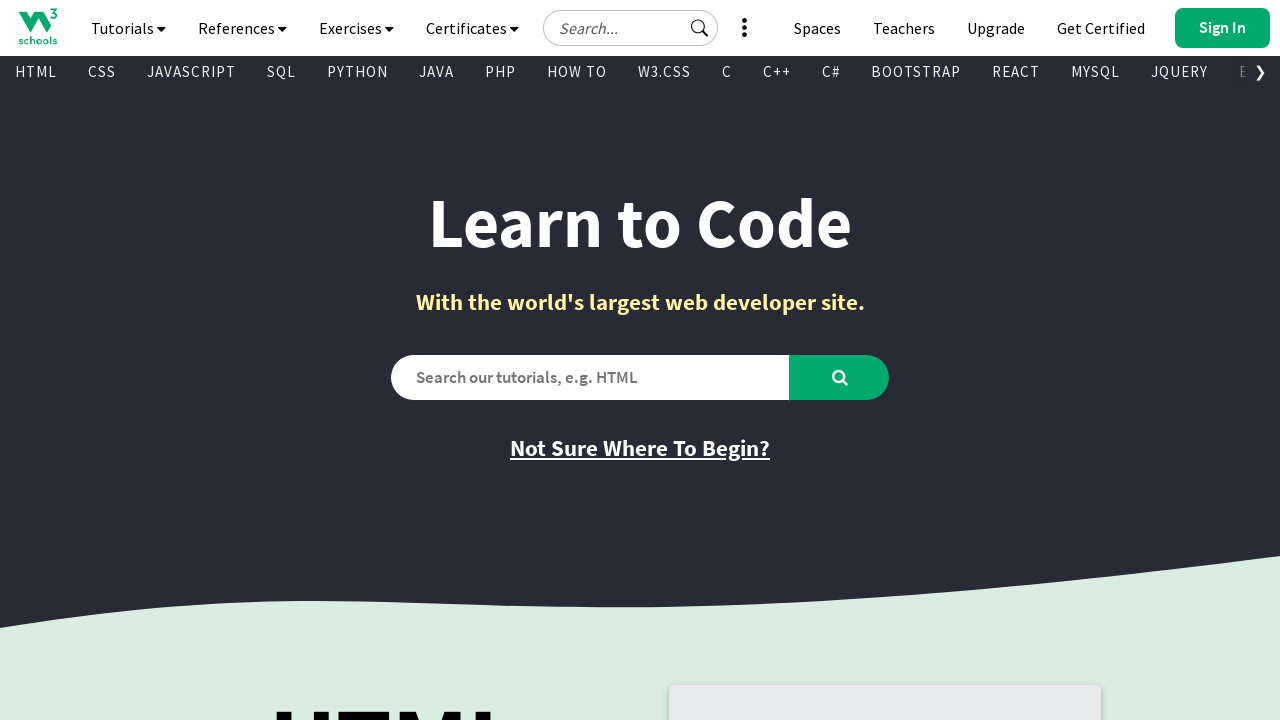

Navigated to W3Schools homepage
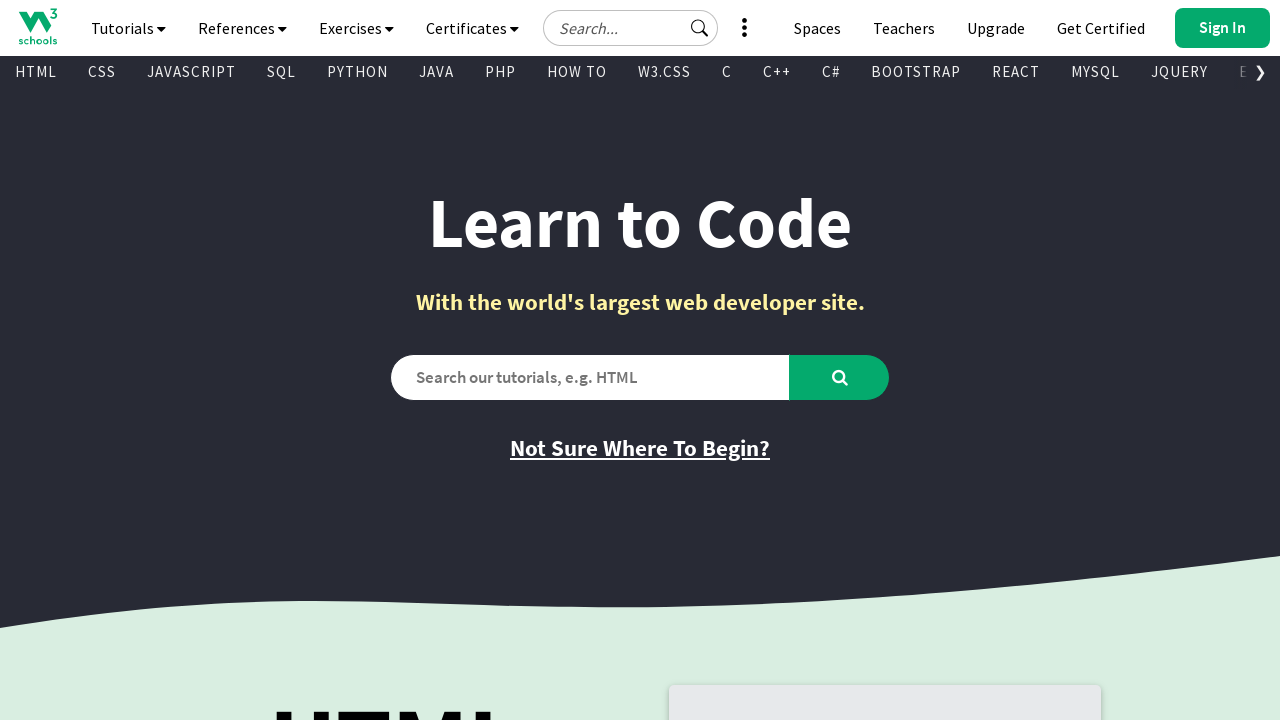

Page DOM content loaded successfully
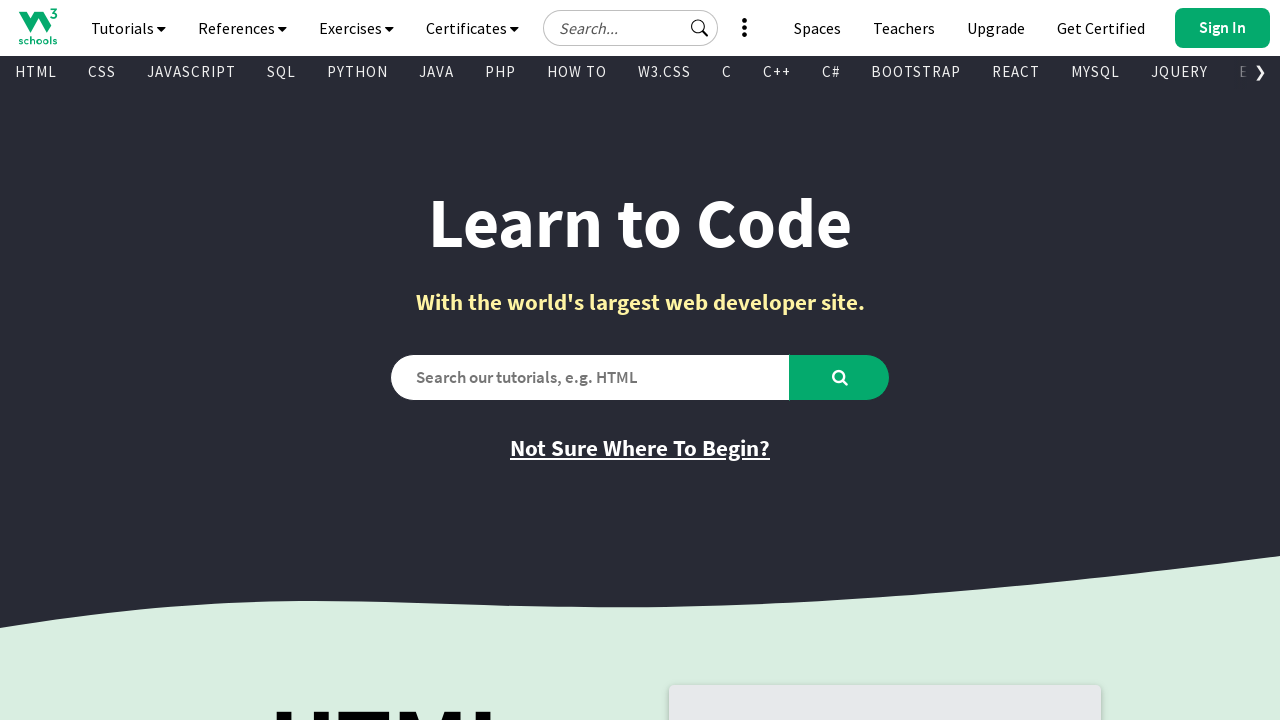

Verified page has a non-empty title
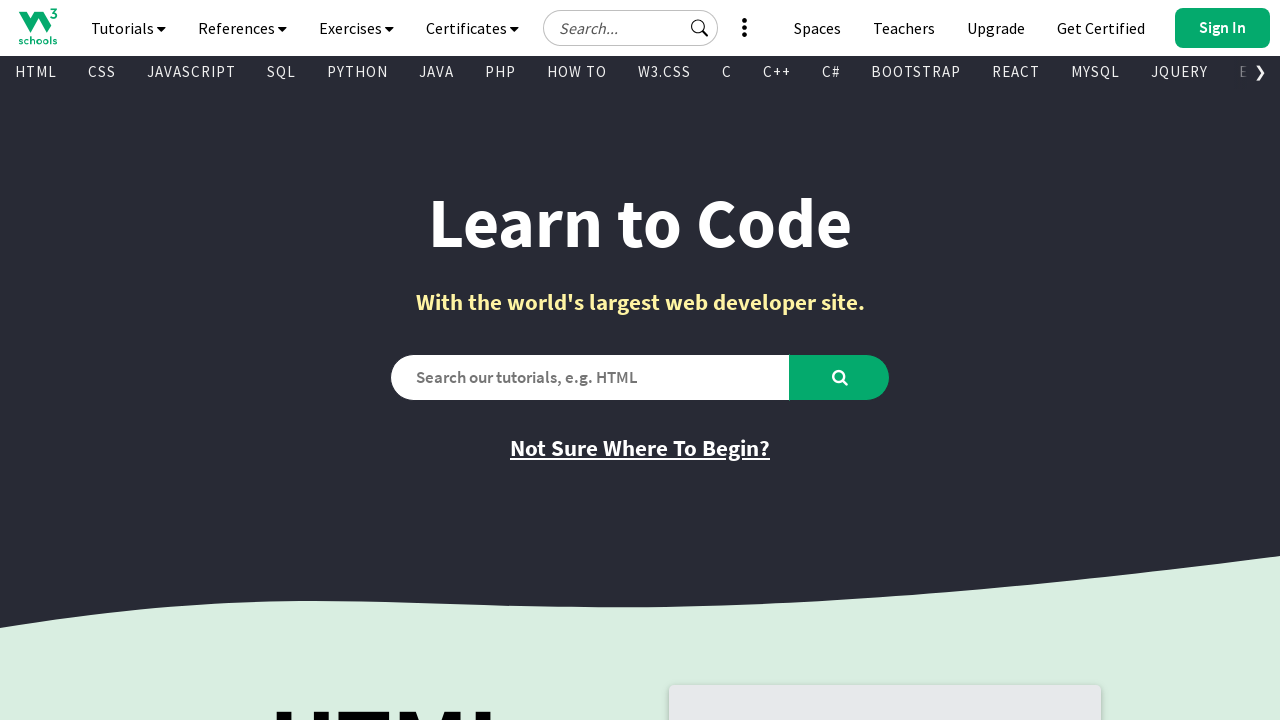

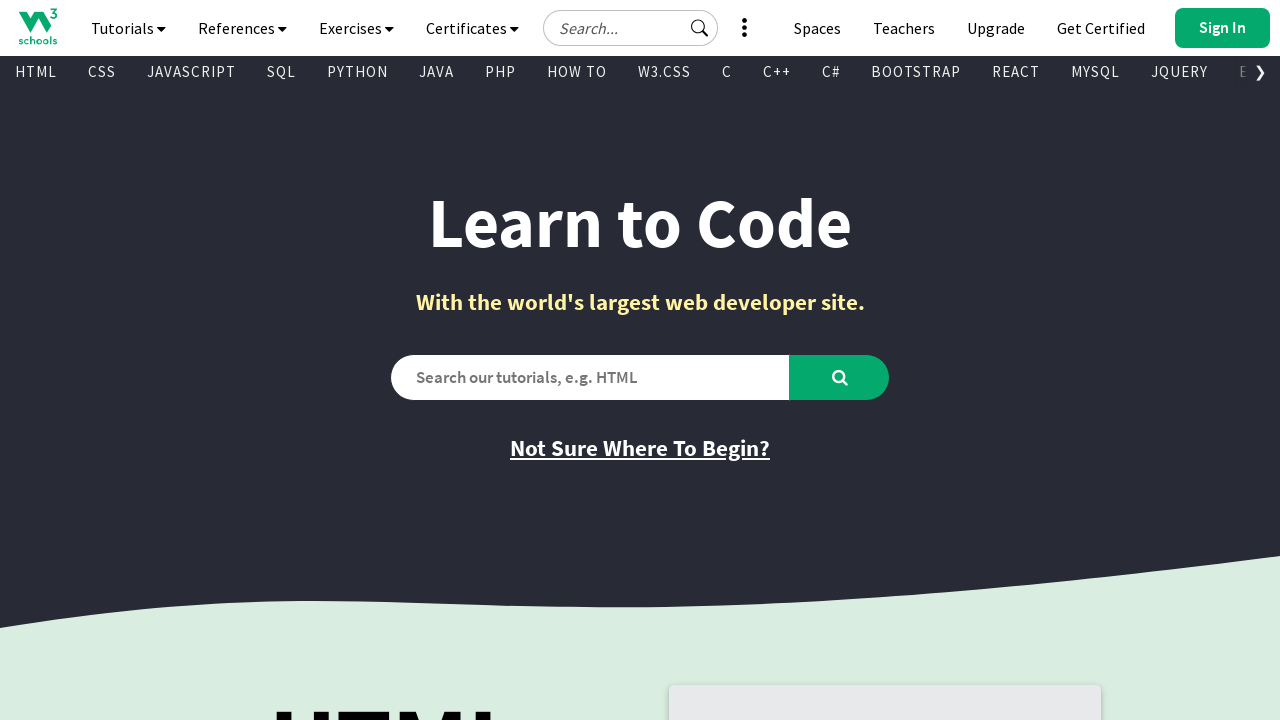